Tests element state verification on a practice page by checking if a checkbox is selected, a button is enabled, and a hidden button is displayed.

Starting URL: http://omayo.blogspot.com/

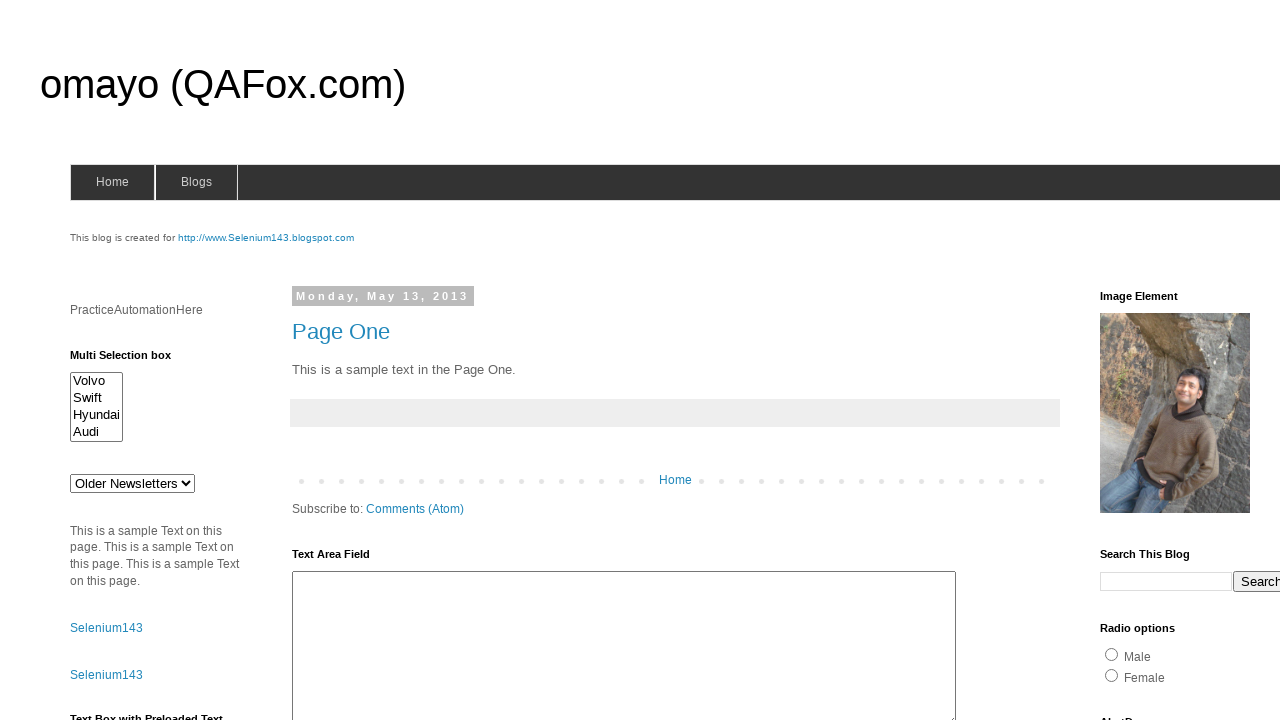

Navigated to practice page at http://omayo.blogspot.com/
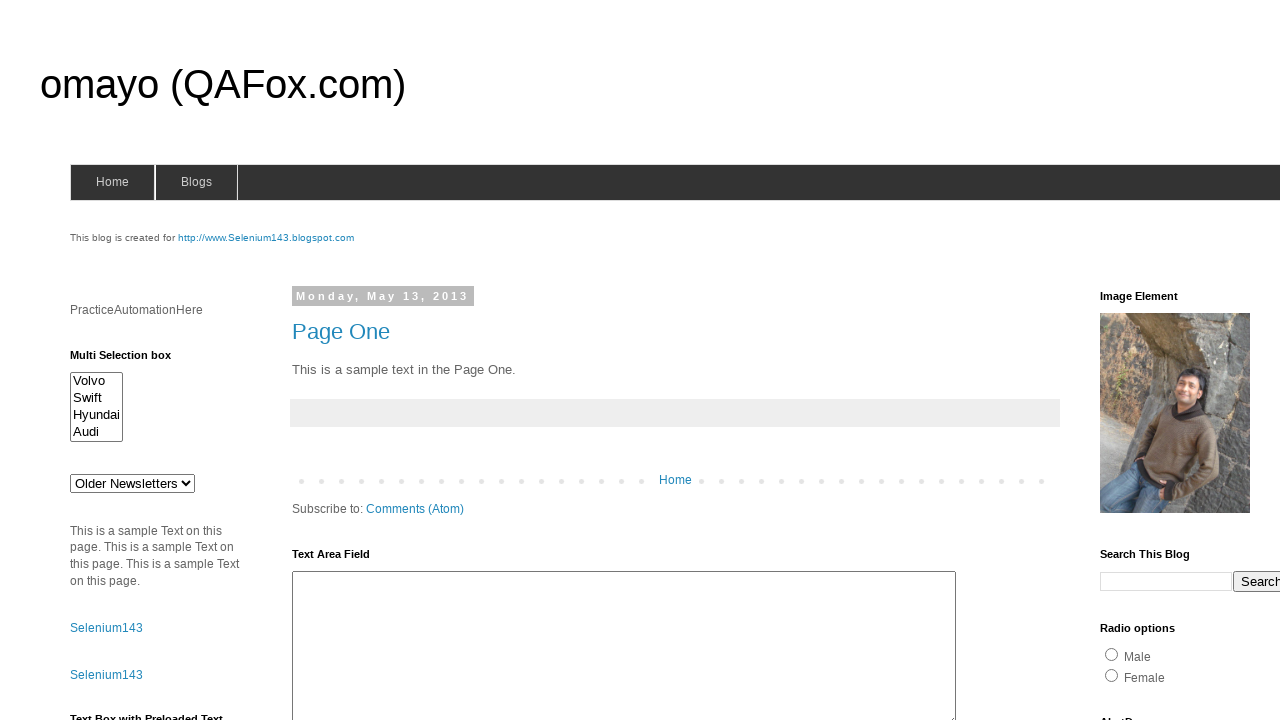

Located checkbox2 element
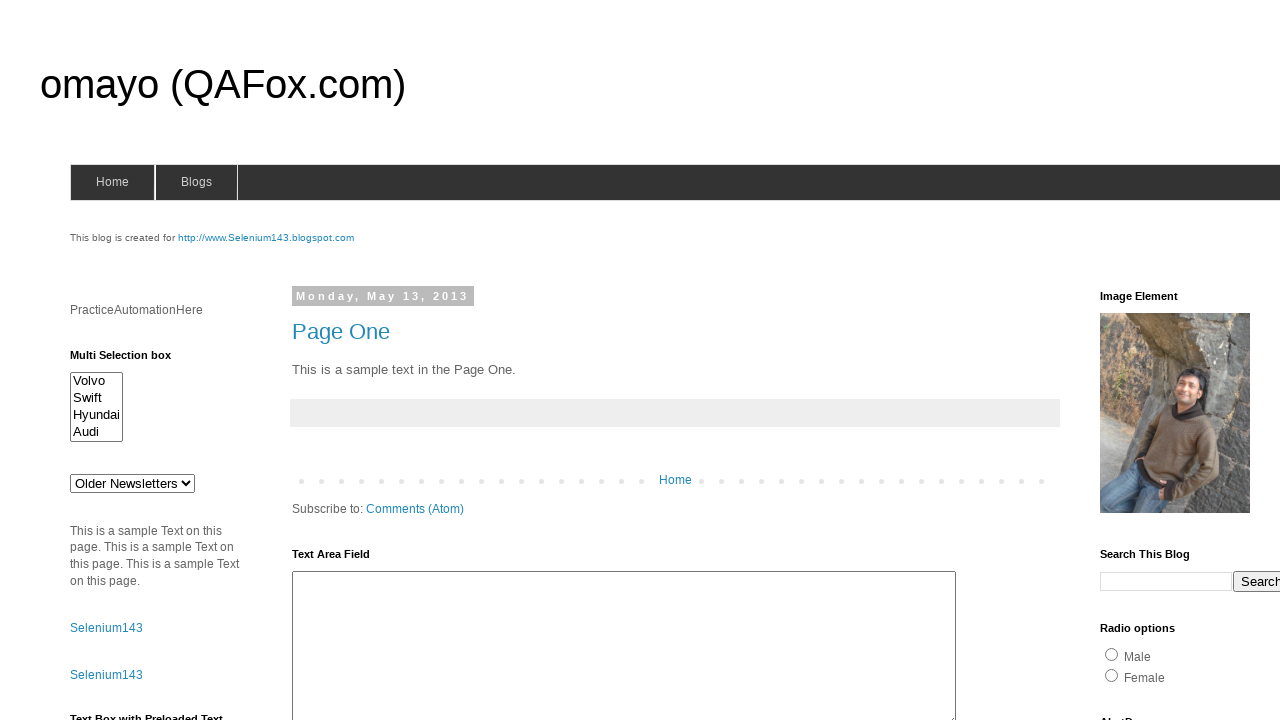

Checkbox2 became visible
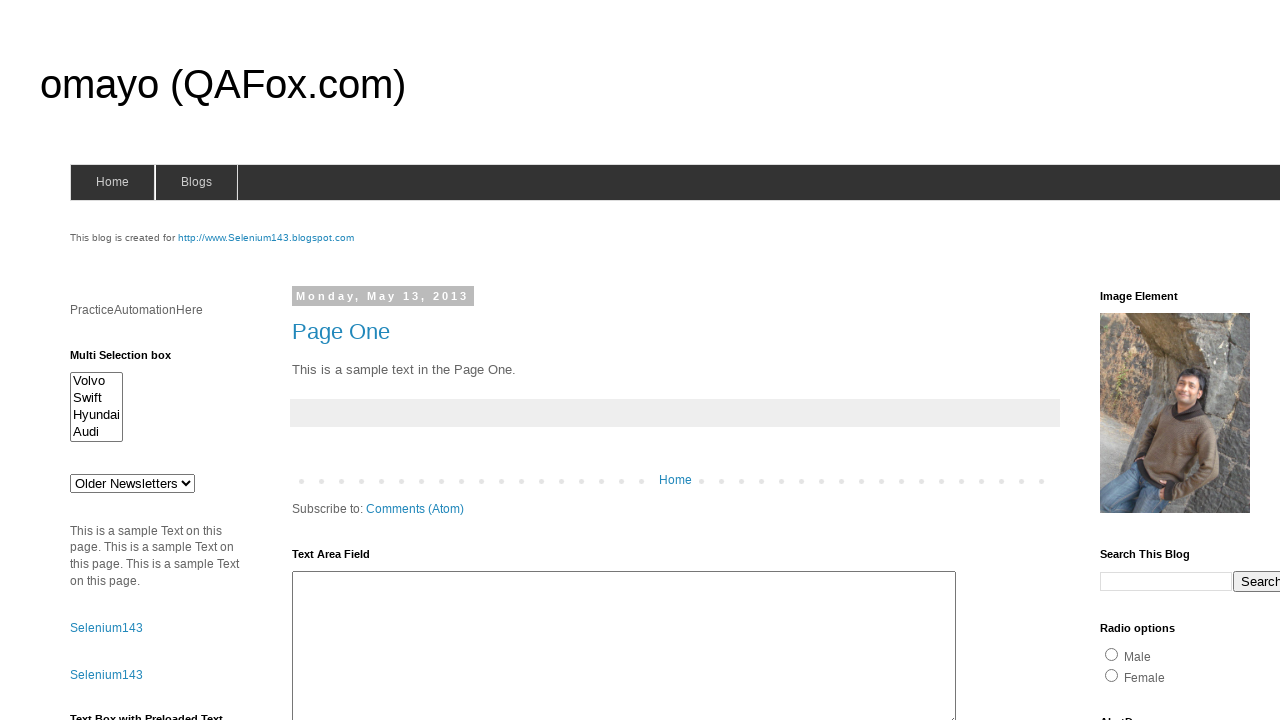

Verified checkbox2 state: is_selected=False
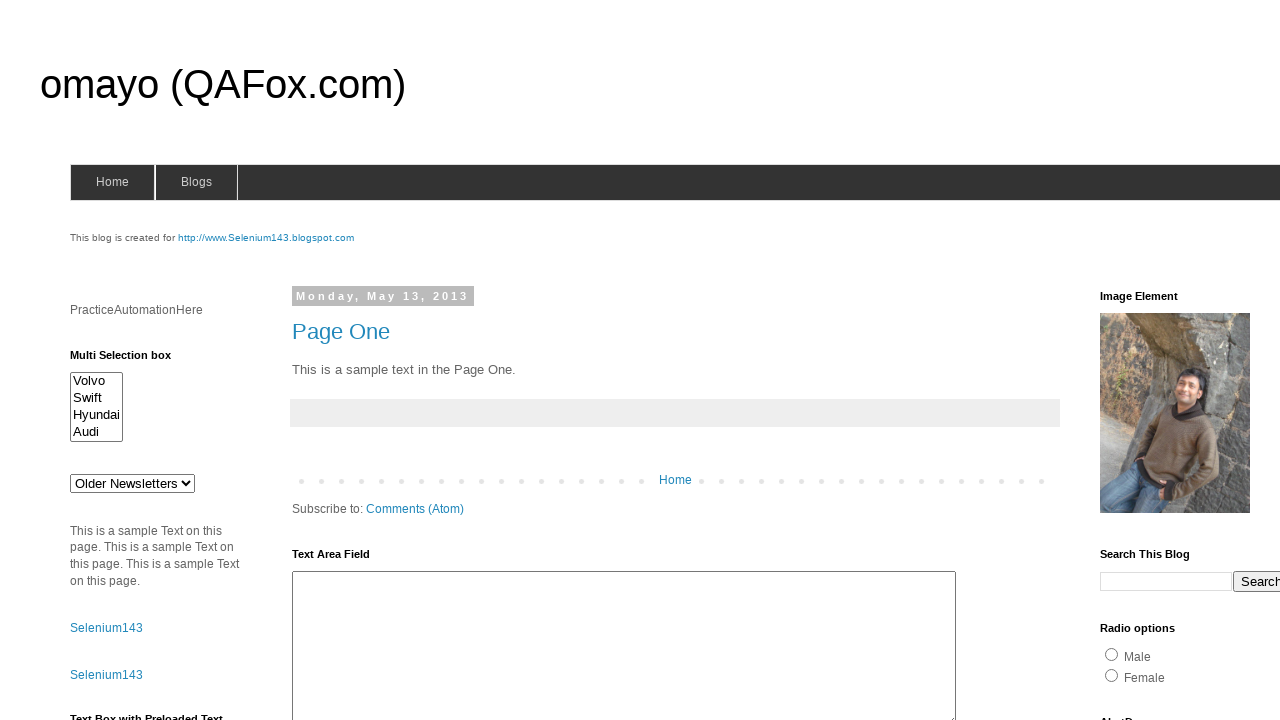

Located button1 element
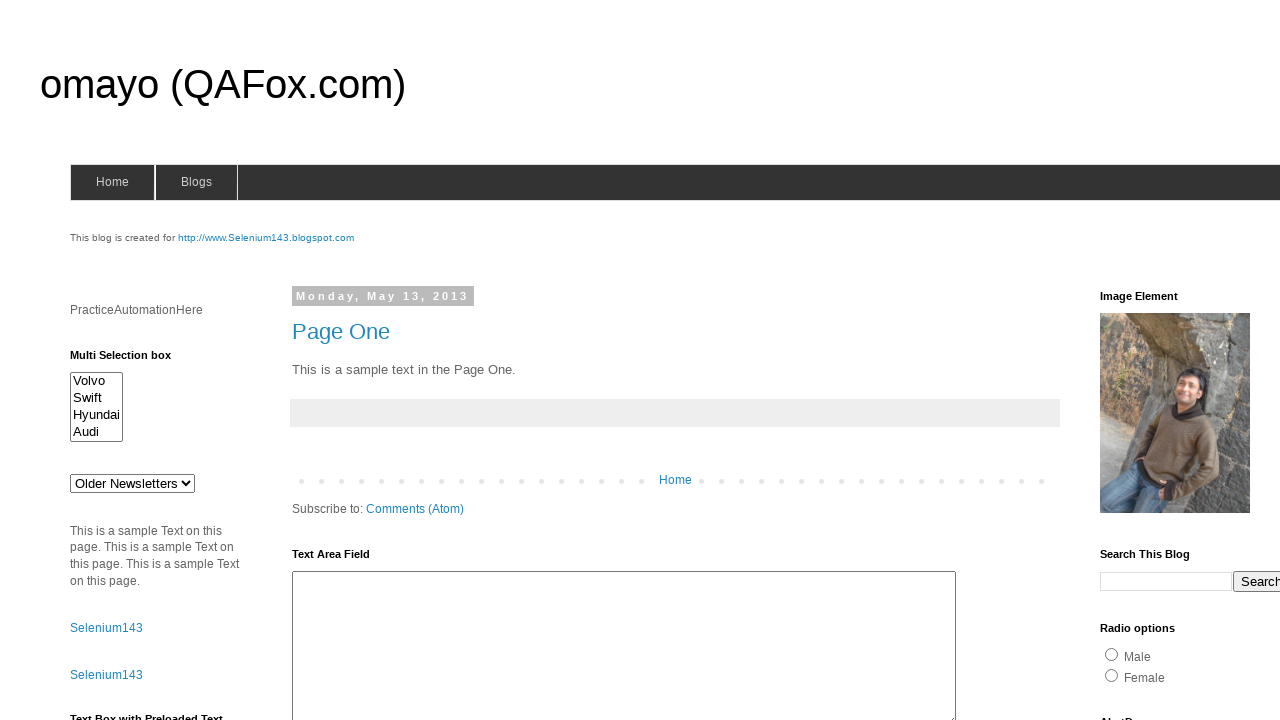

Button1 became visible
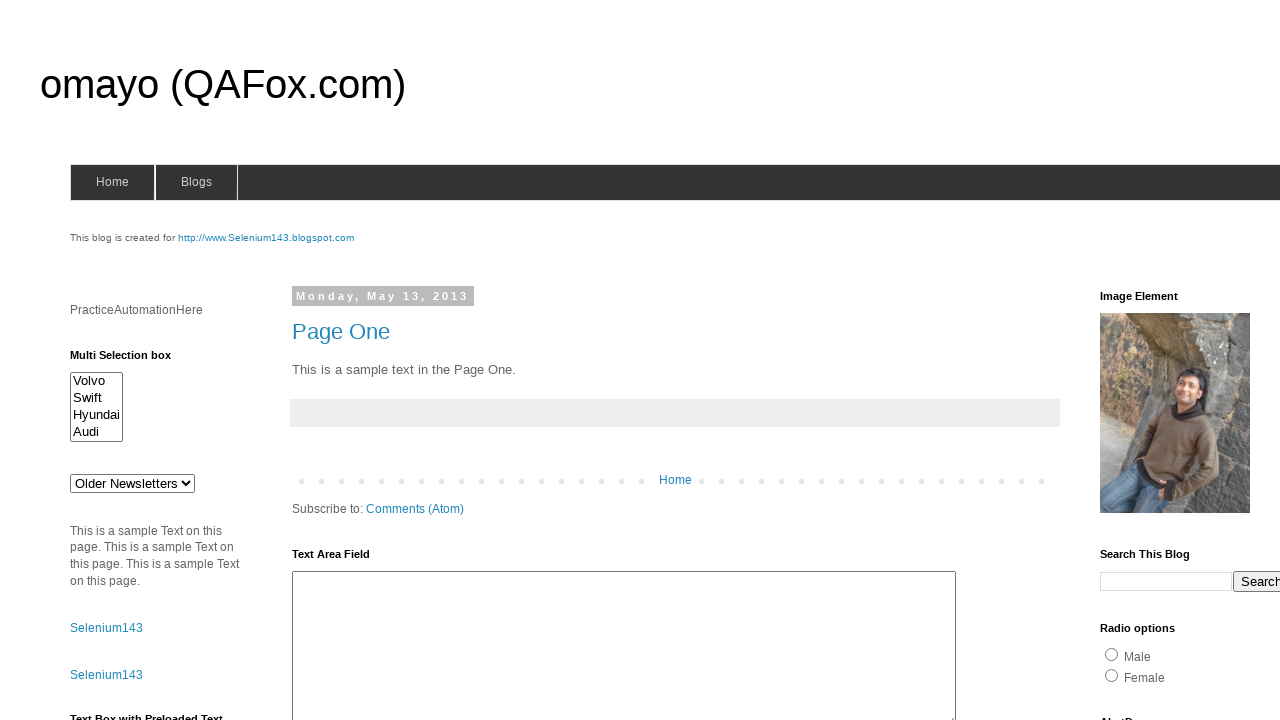

Verified button1 state: is_enabled=False
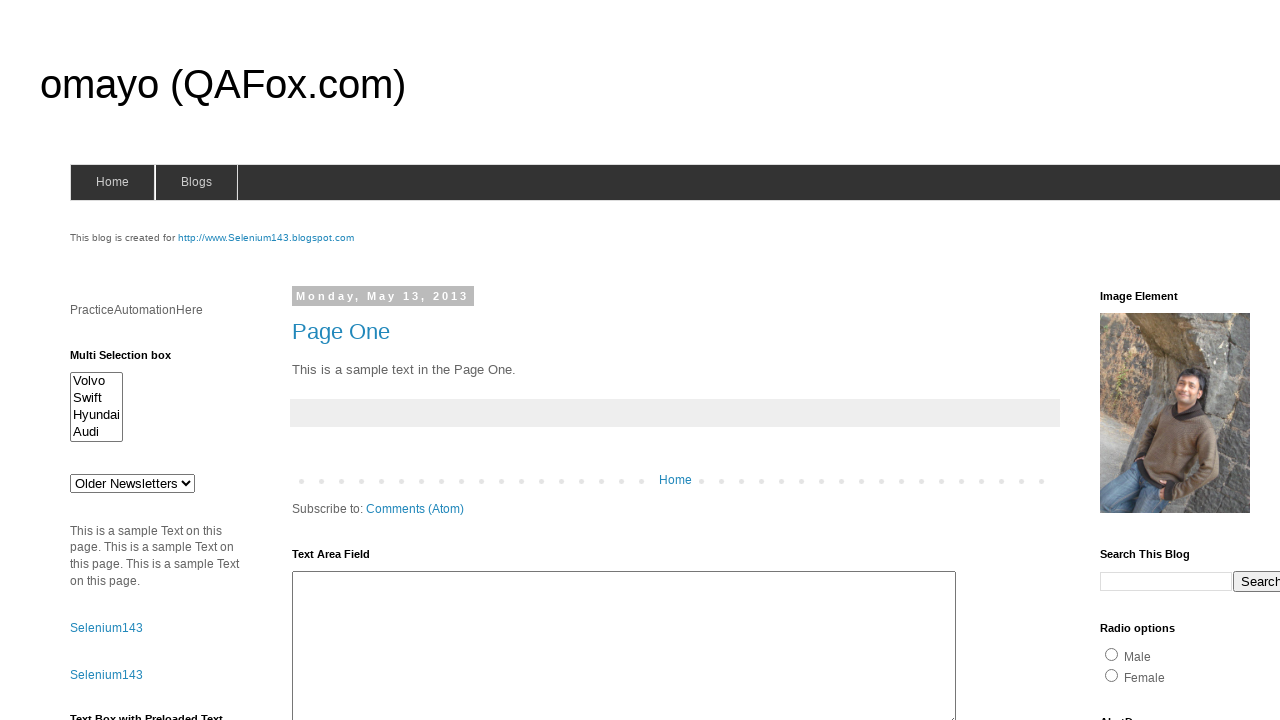

Located hidden button element
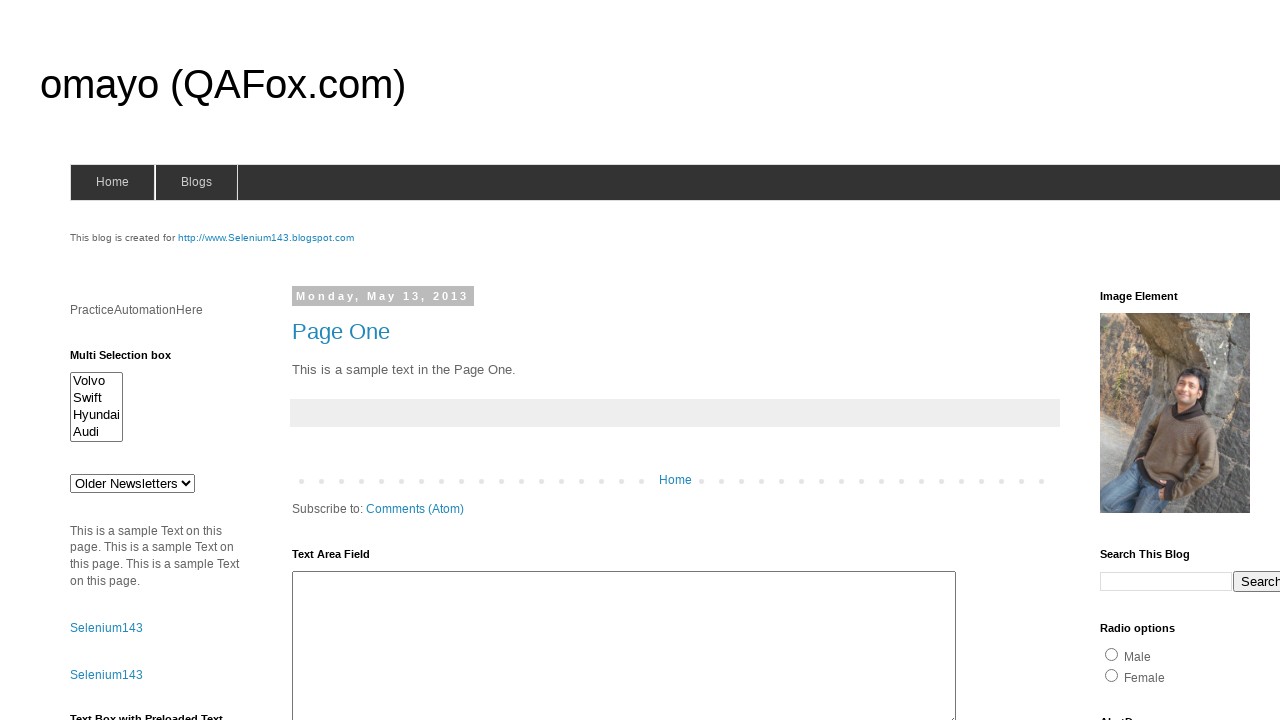

Verified hidden button state: is_displayed=False
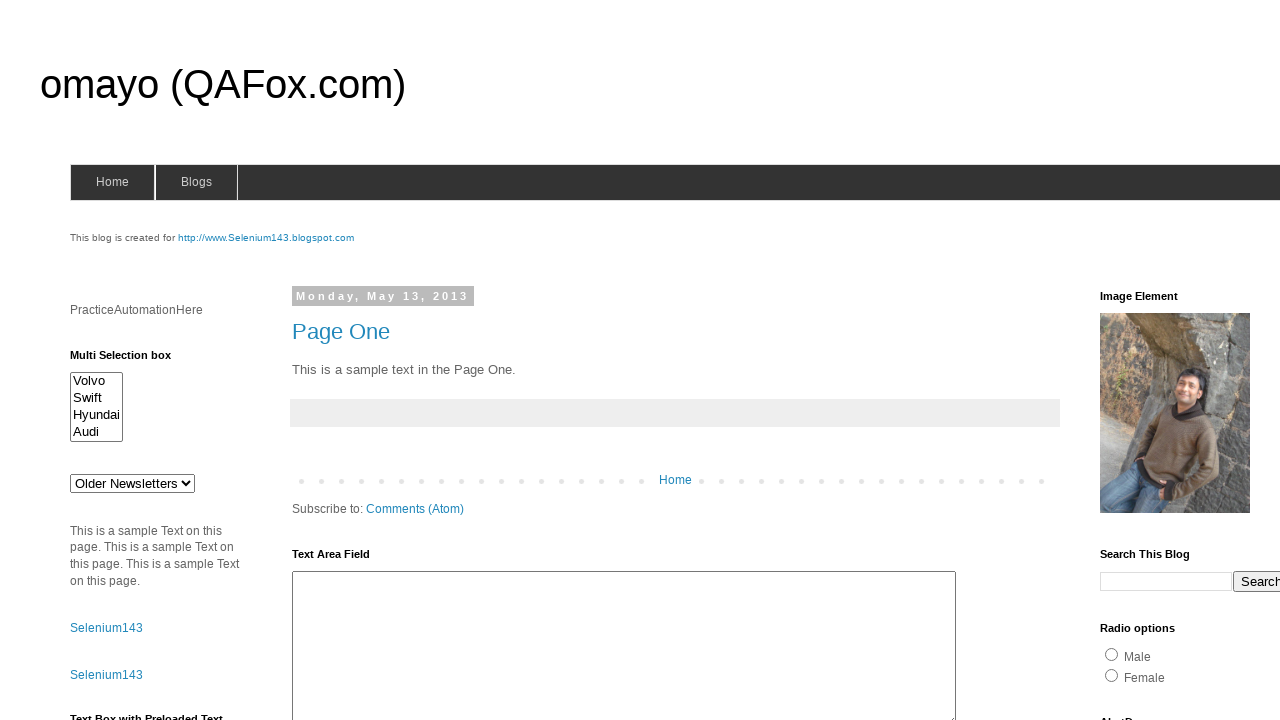

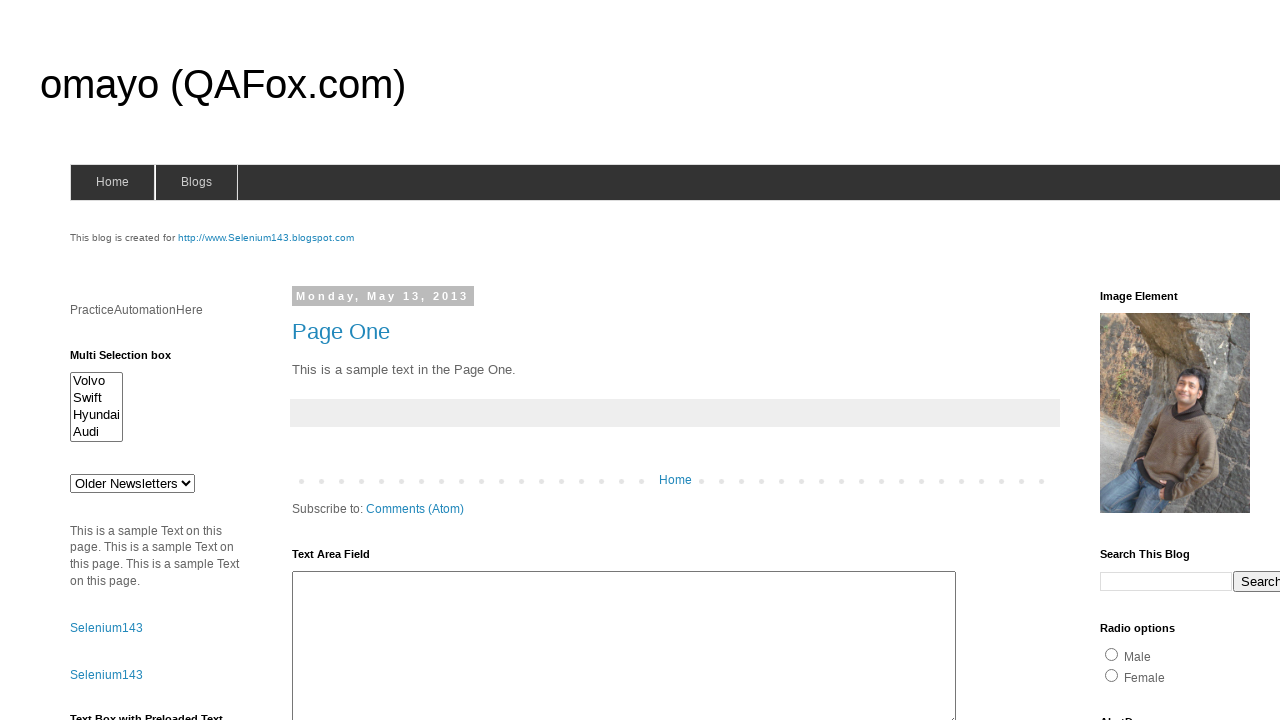